Tests checkbox functionality by locating two checkboxes and clicking each one if it is not already selected, ensuring both checkboxes end up in a selected state.

Starting URL: https://the-internet.herokuapp.com/checkboxes

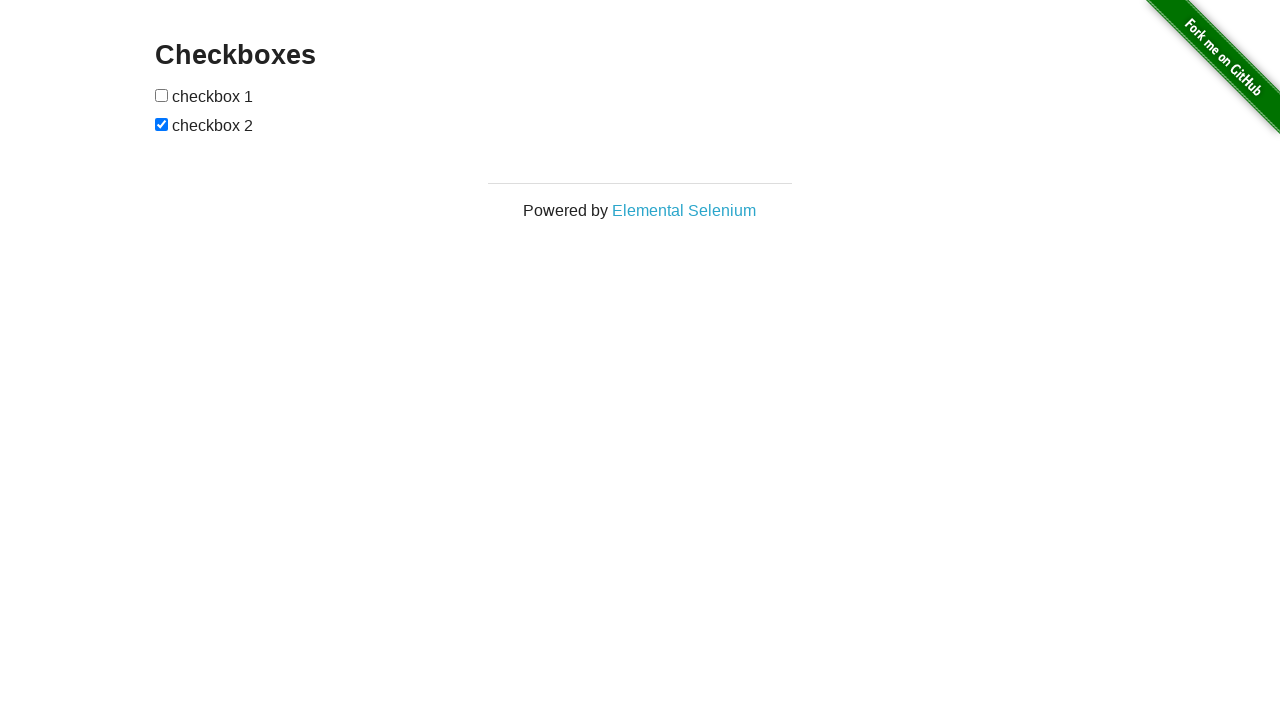

Navigated to checkbox test page
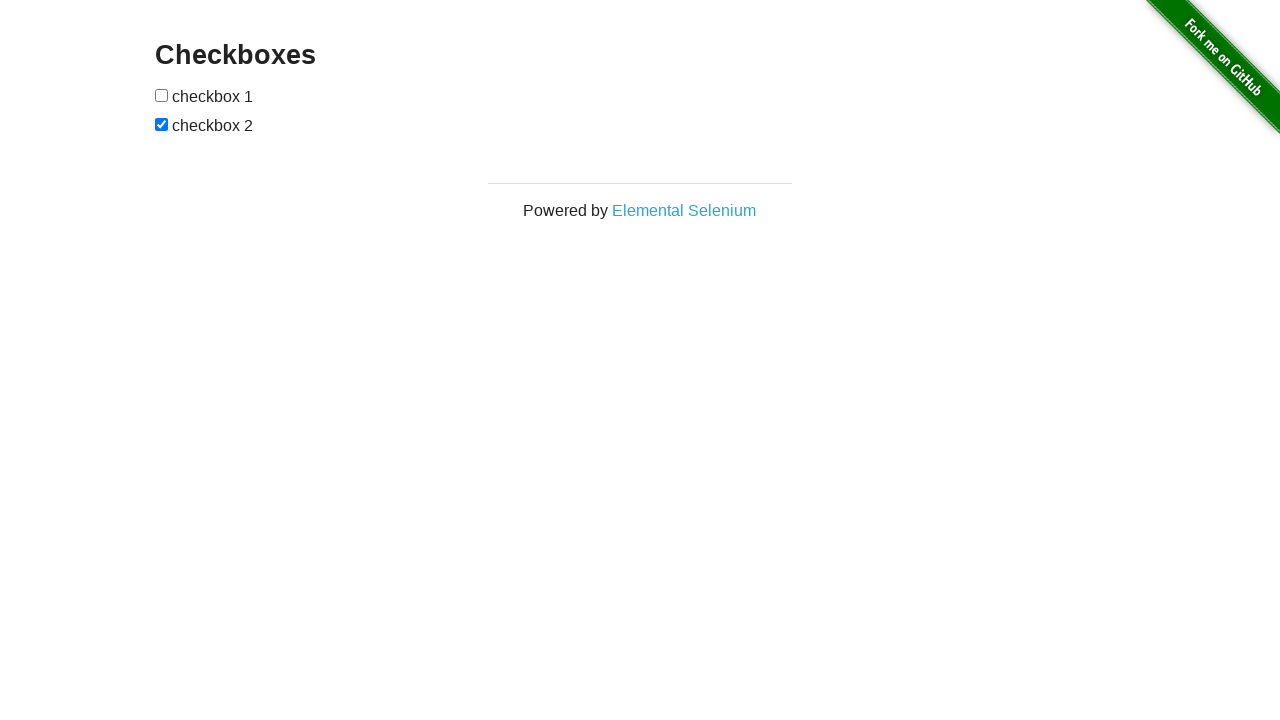

Located first checkbox element
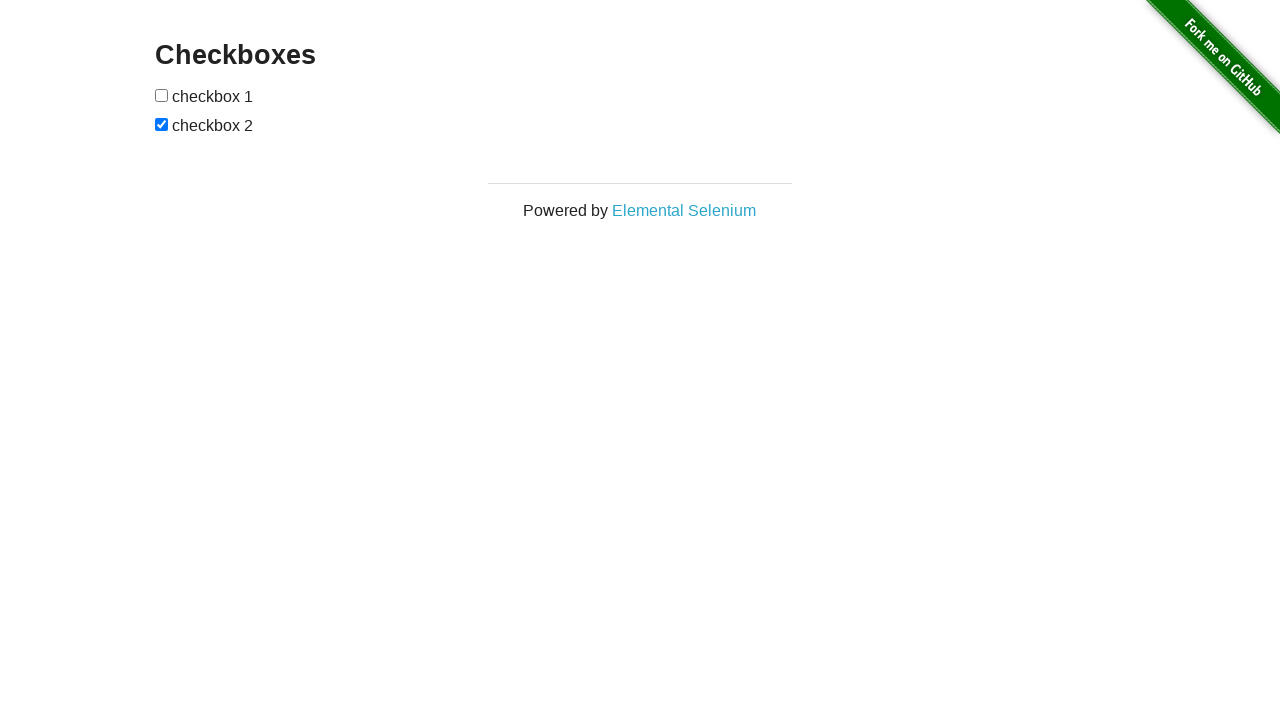

Located second checkbox element
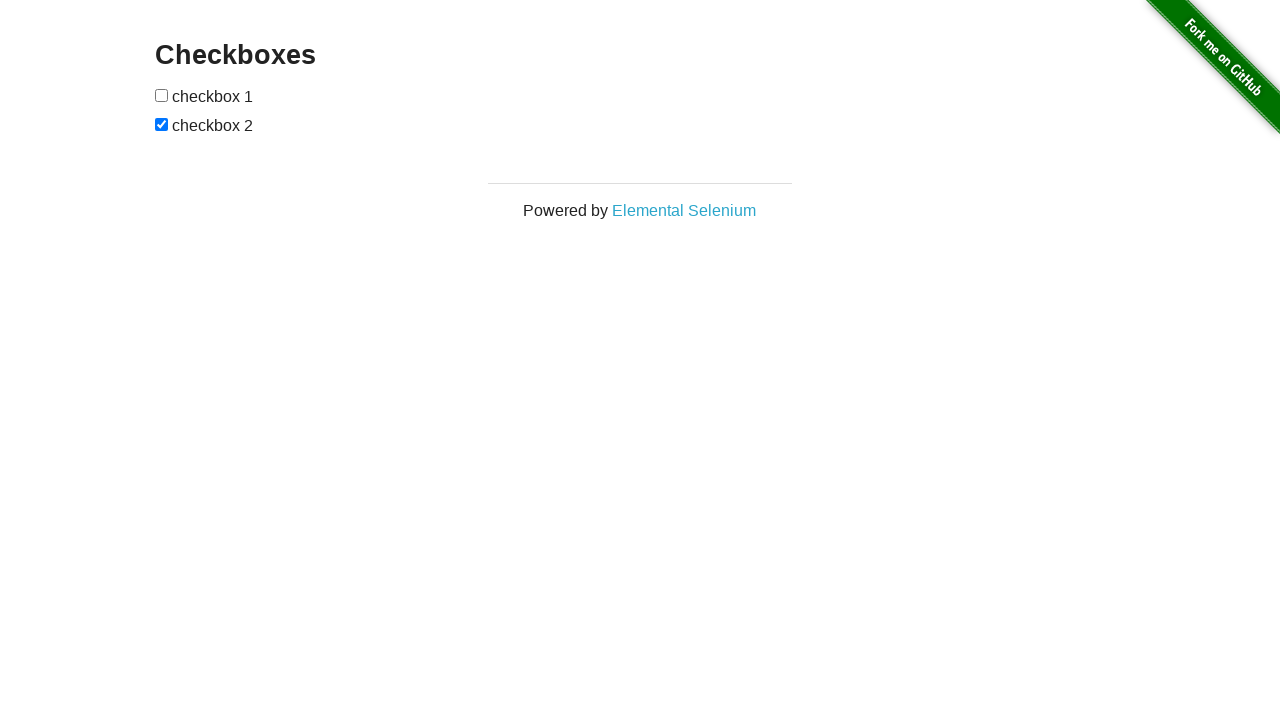

Checked first checkbox state
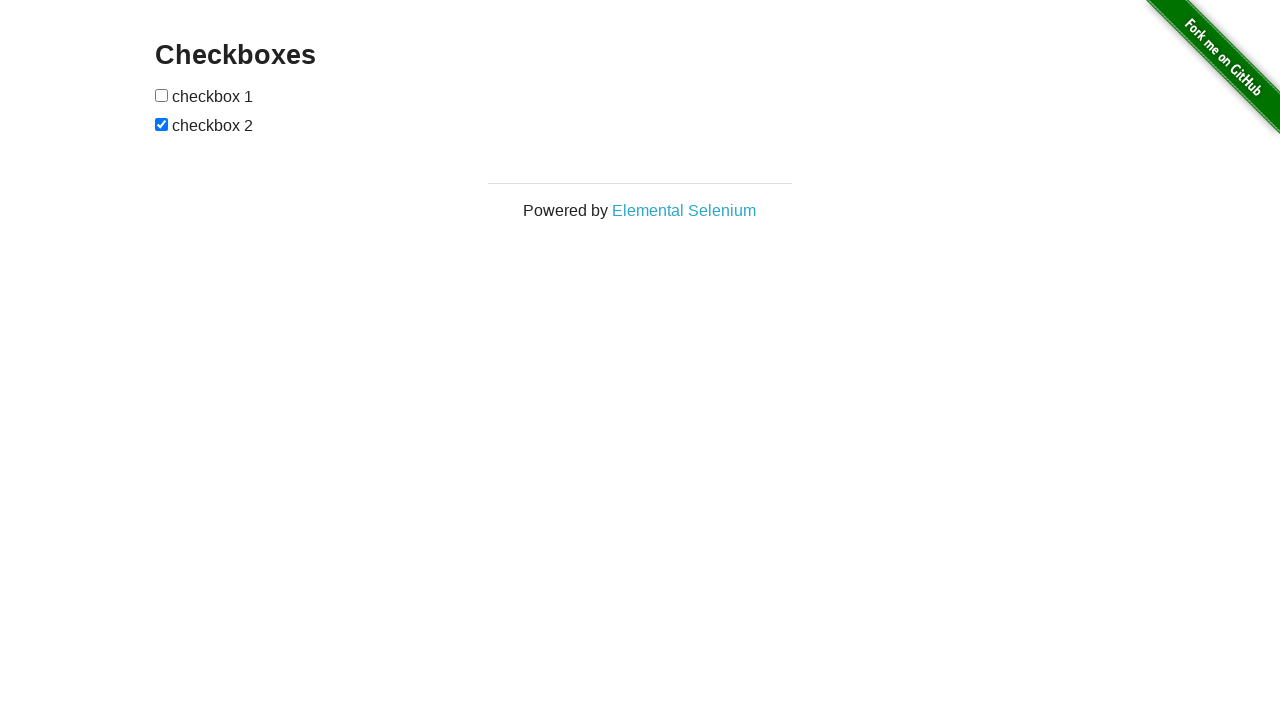

Clicked first checkbox to select it at (162, 95) on (//input)[1]
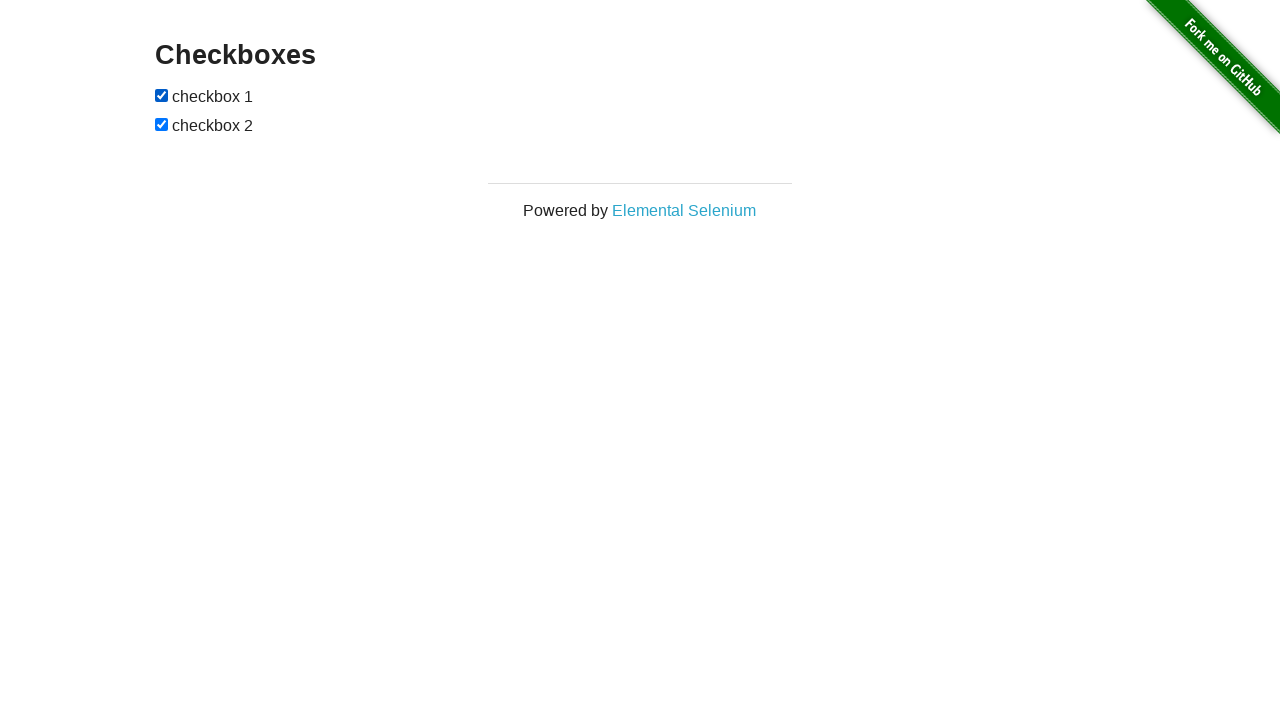

Second checkbox was already selected
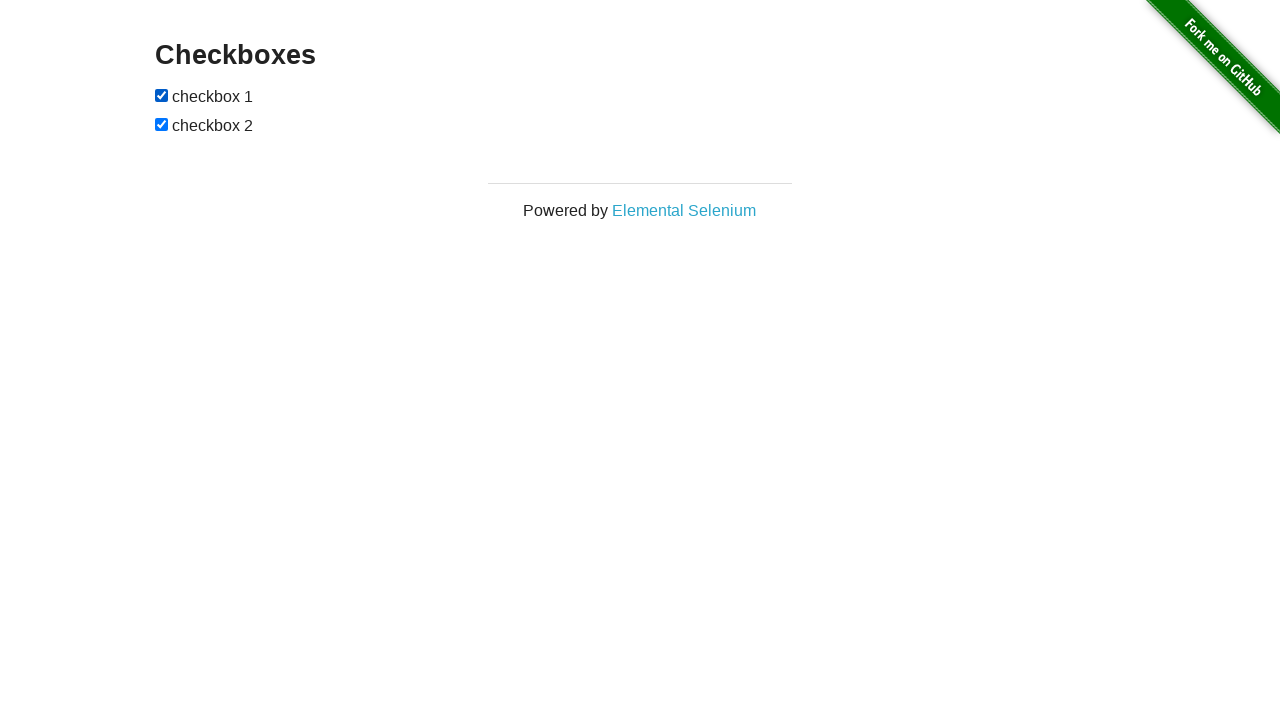

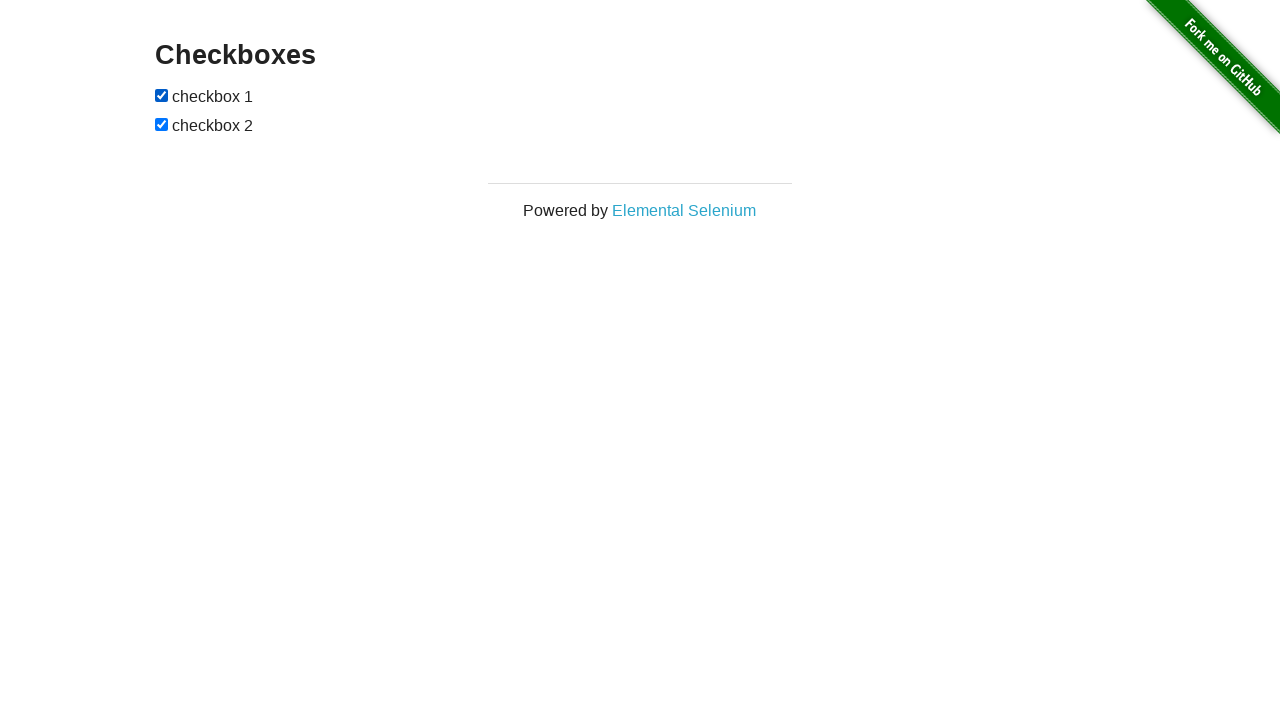